Tests dropdown handling by selecting options using value, visible text, and index

Starting URL: https://the-internet.herokuapp.com/dropdown

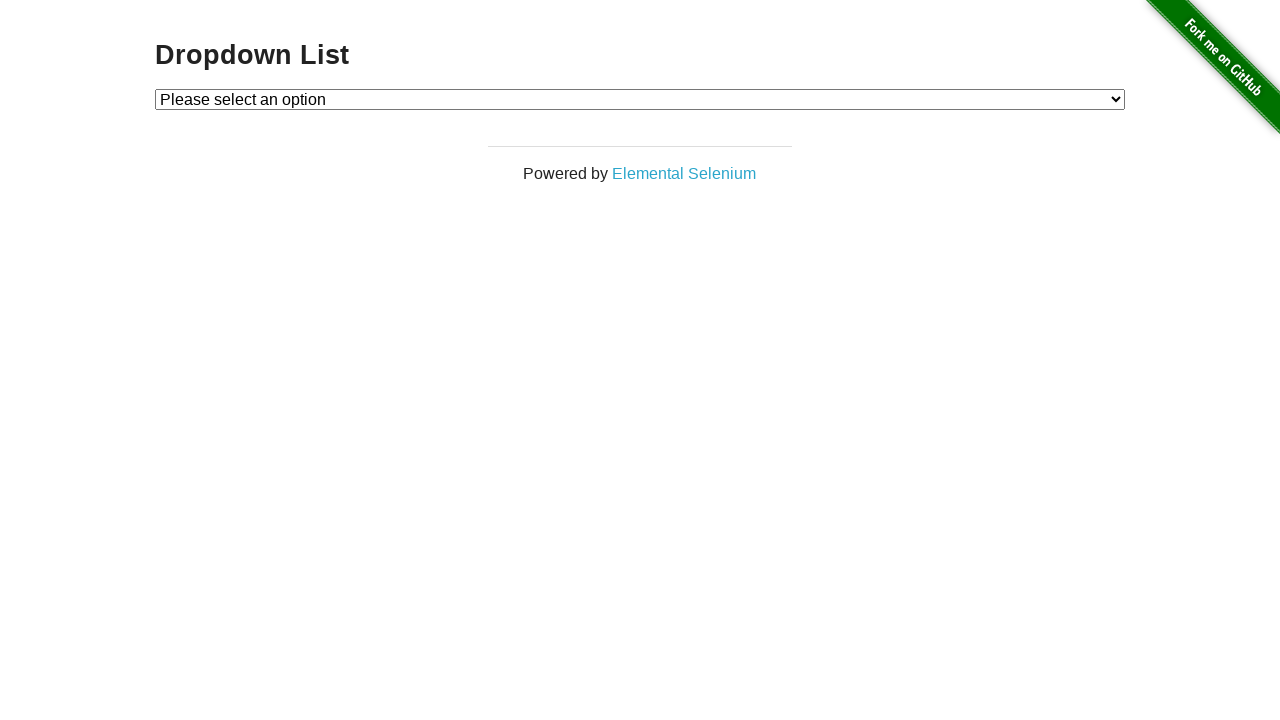

Waited for dropdown element to be visible
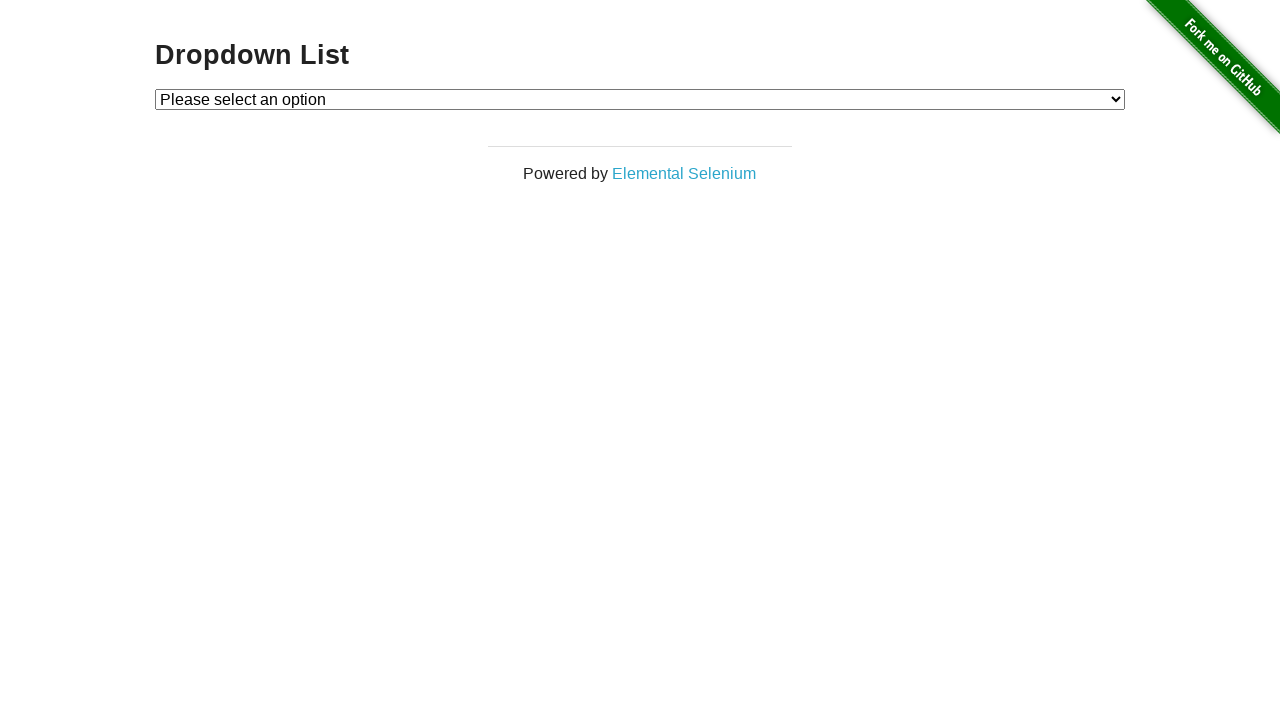

Selected Option 2 by value '2' on #dropdown
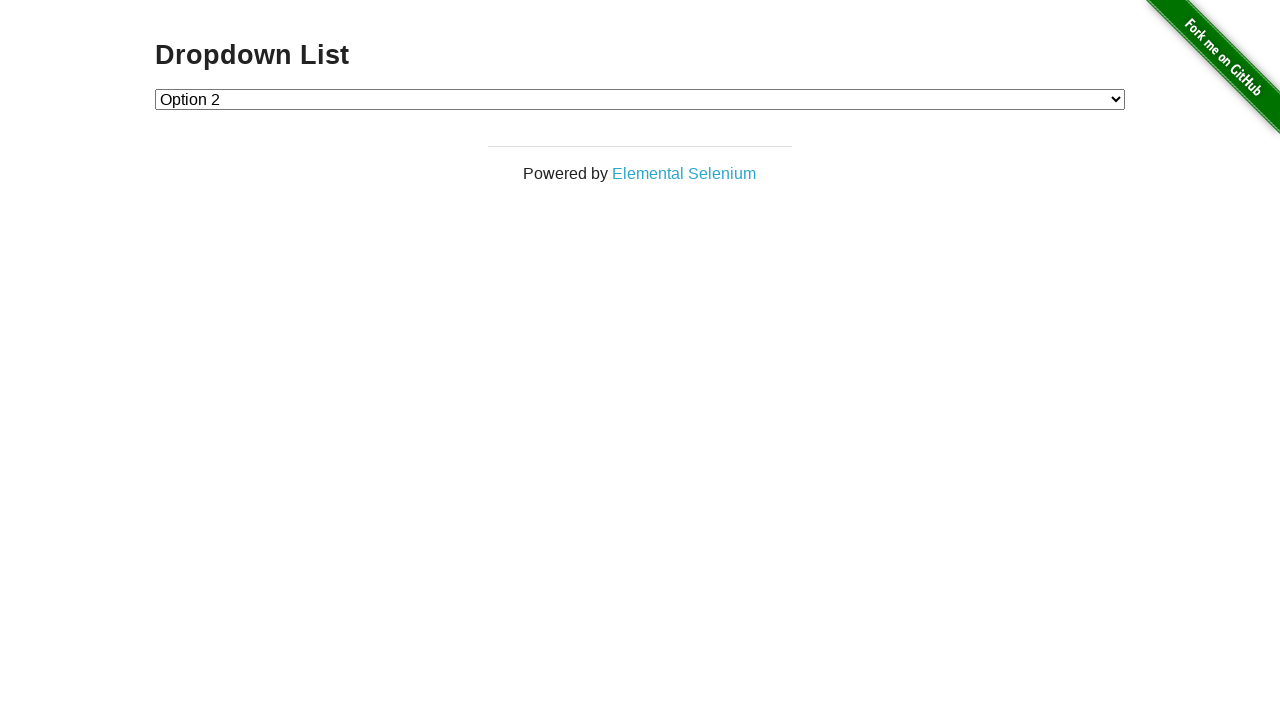

Selected Option 1 by visible text on #dropdown
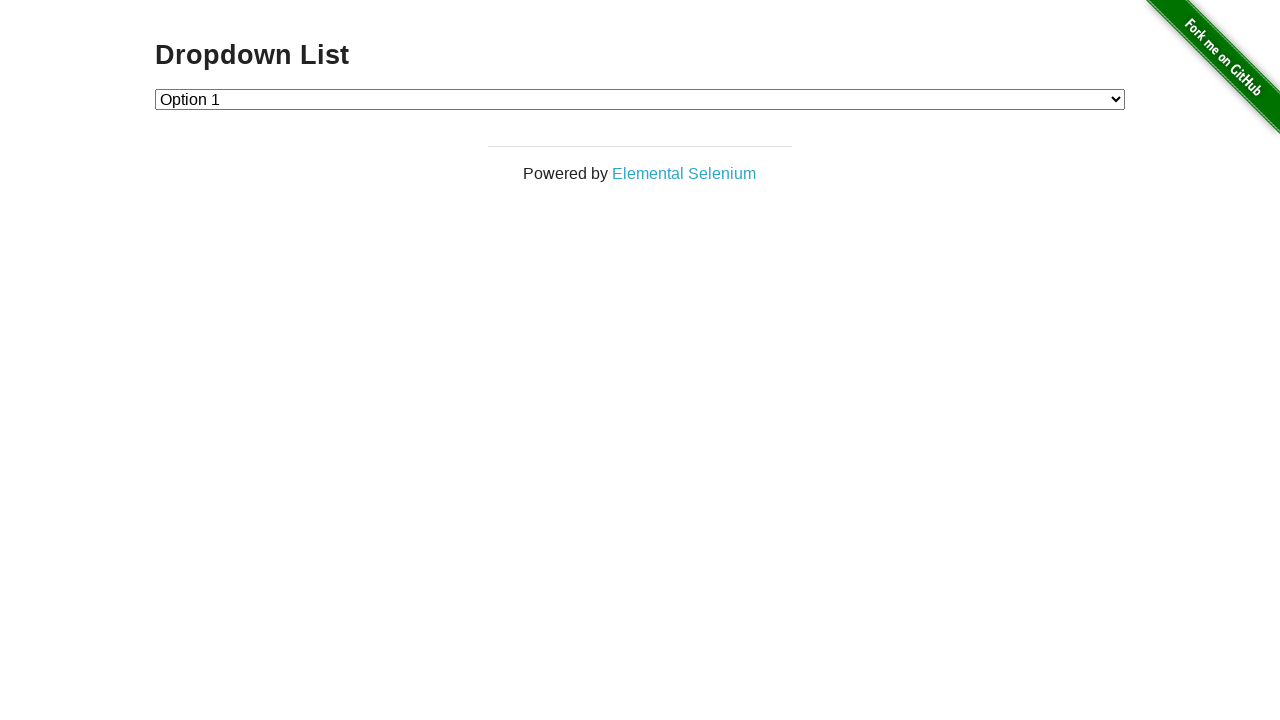

Selected Option 2 by index 2 on #dropdown
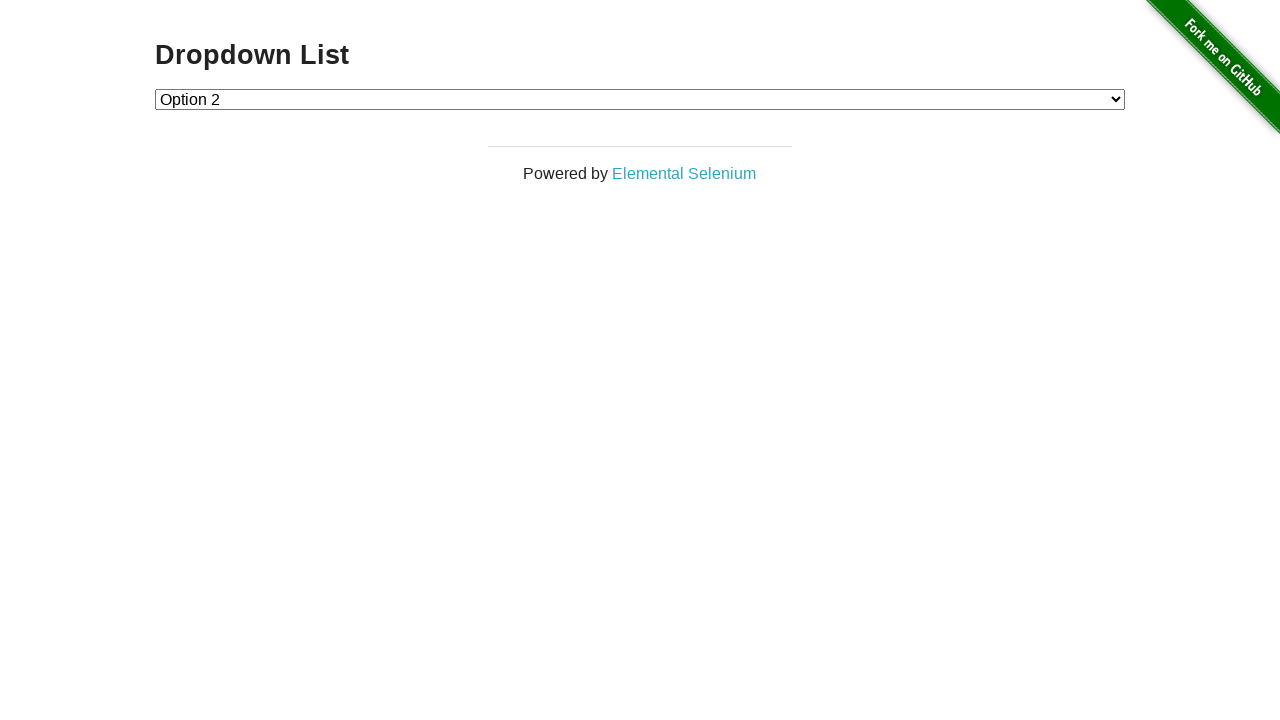

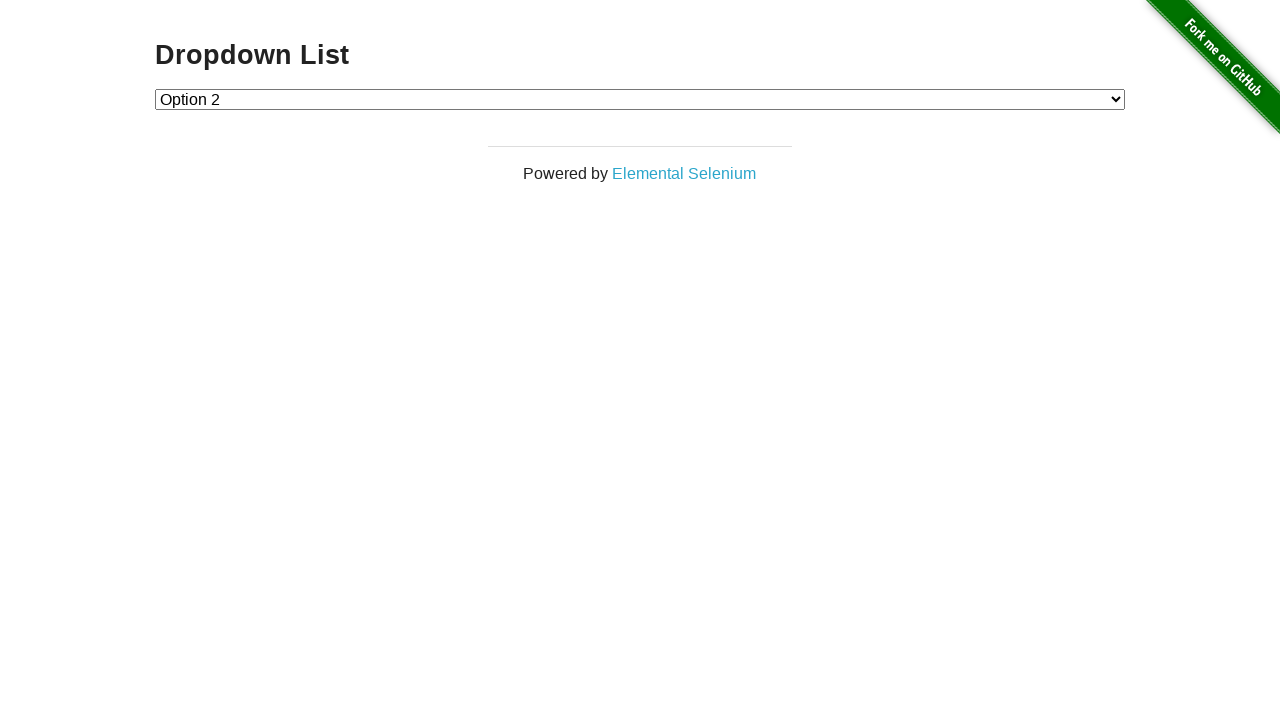